Tests navigation from the home page to the A/B Testing page by clicking the A/B Testing link and verifying the URL changes

Starting URL: https://the-internet.herokuapp.com/

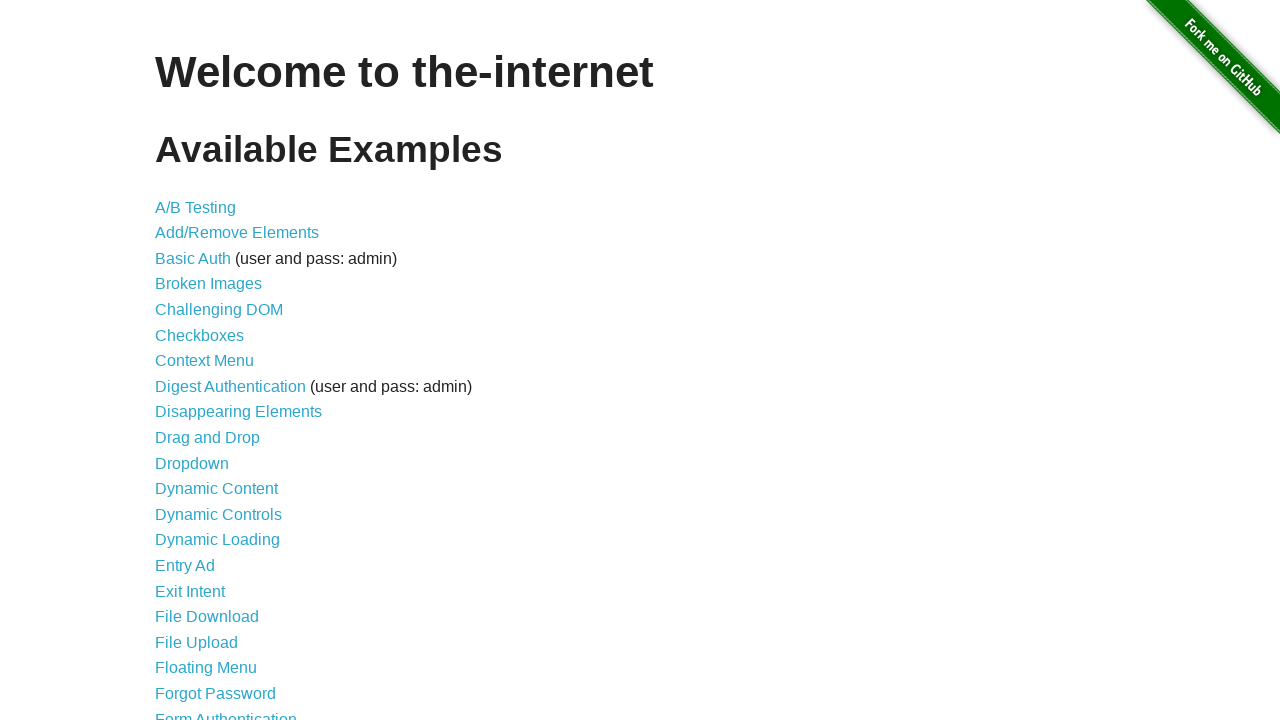

Clicked the A/B Testing link at (196, 207) on a[href='/abtest']
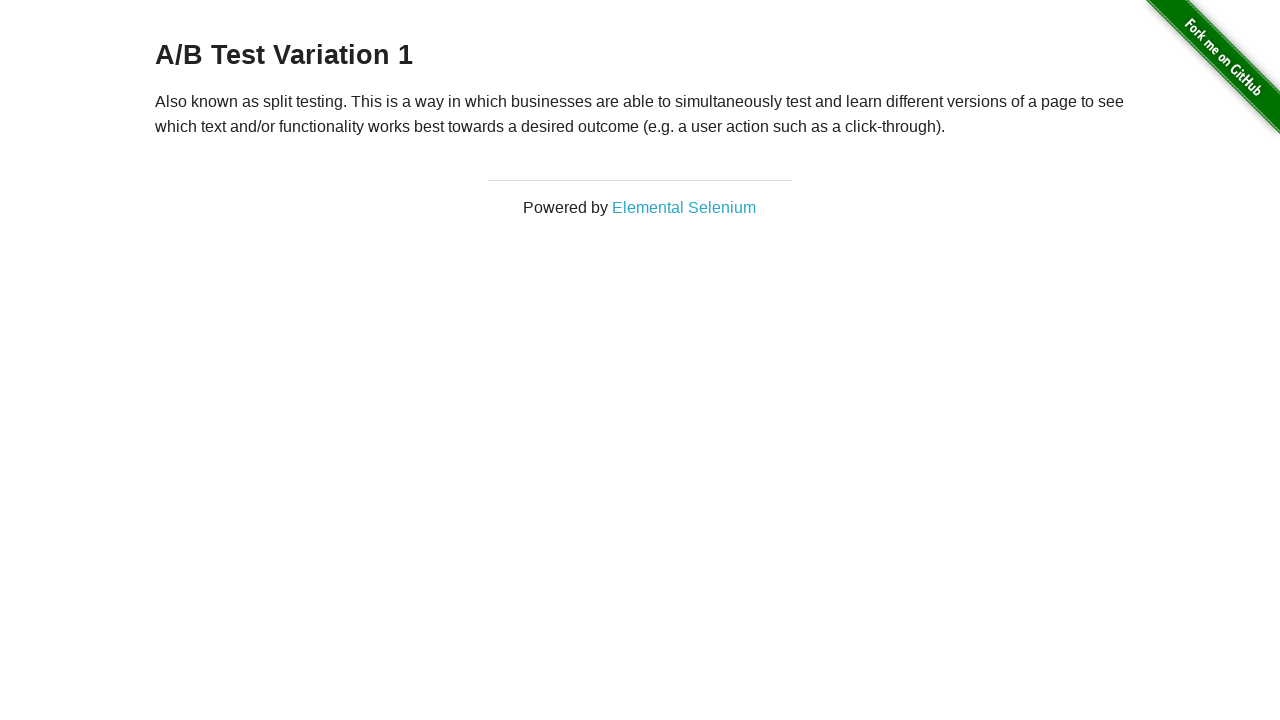

Navigated to A/B Testing page and URL changed to /abtest
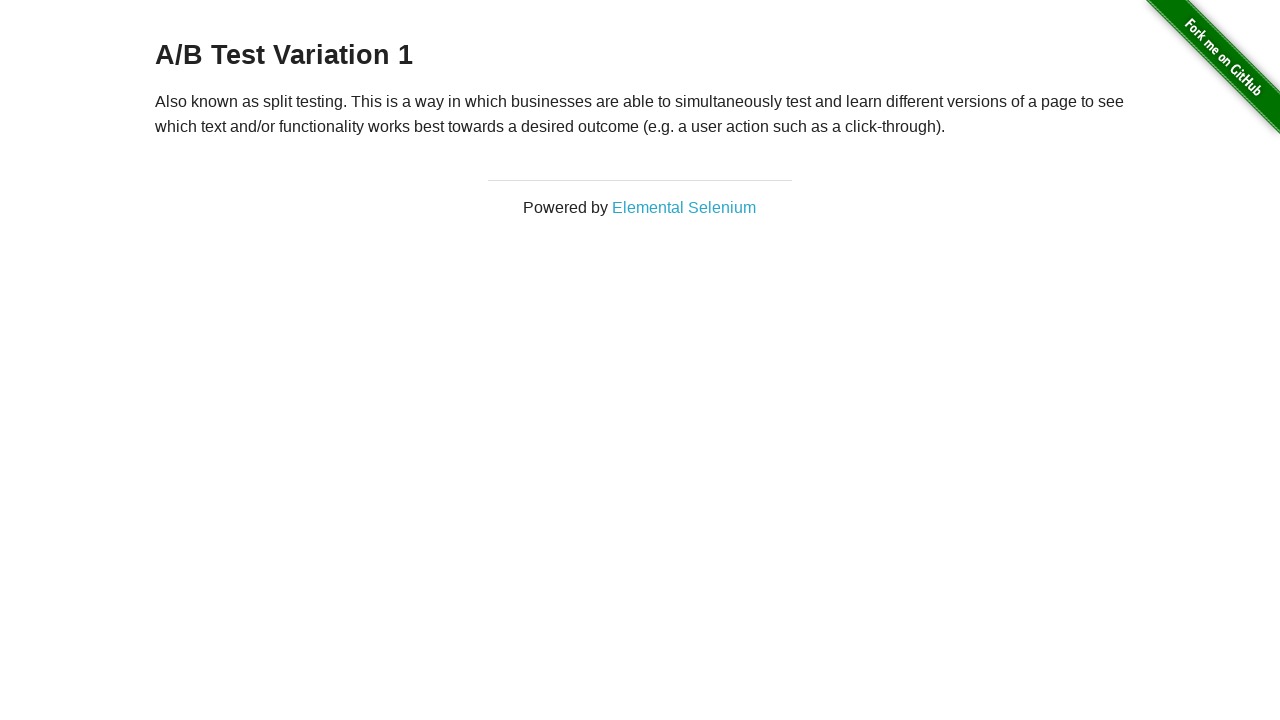

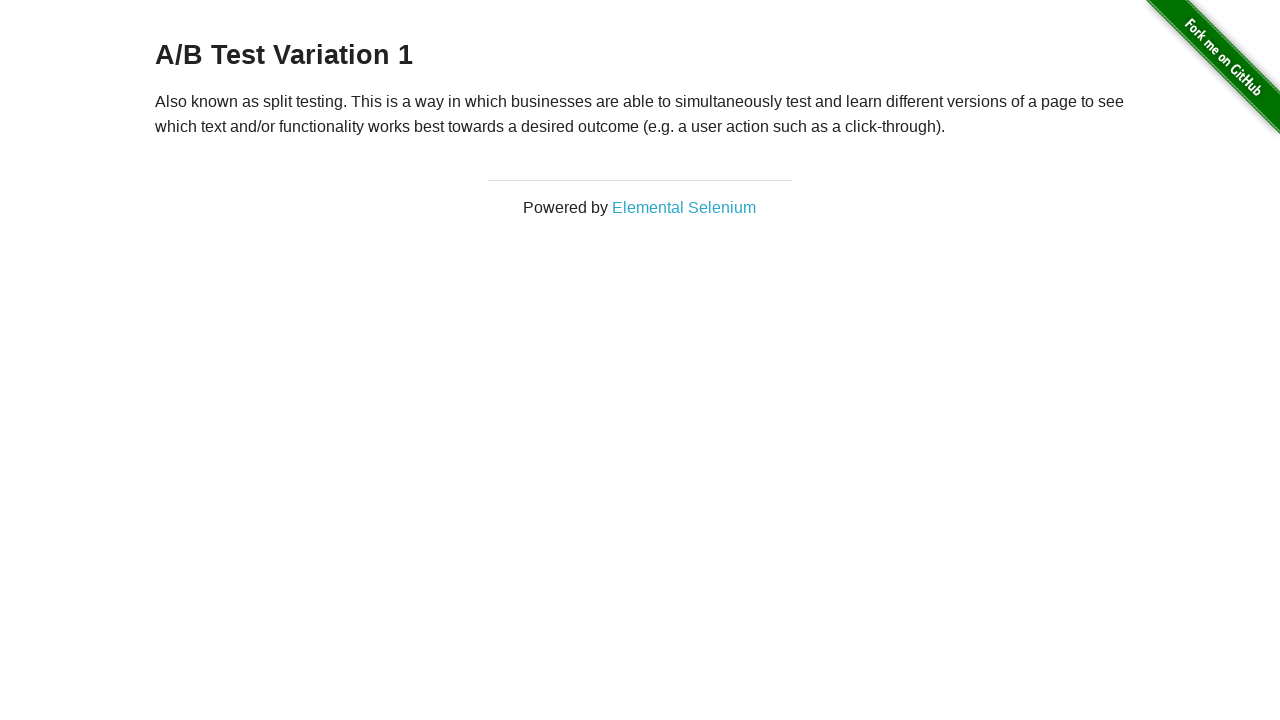